Tests tab switching functionality by clicking on a link that opens in a new tab, switching between tabs, and getting page titles

Starting URL: https://bhanusaii.wordpress.com/

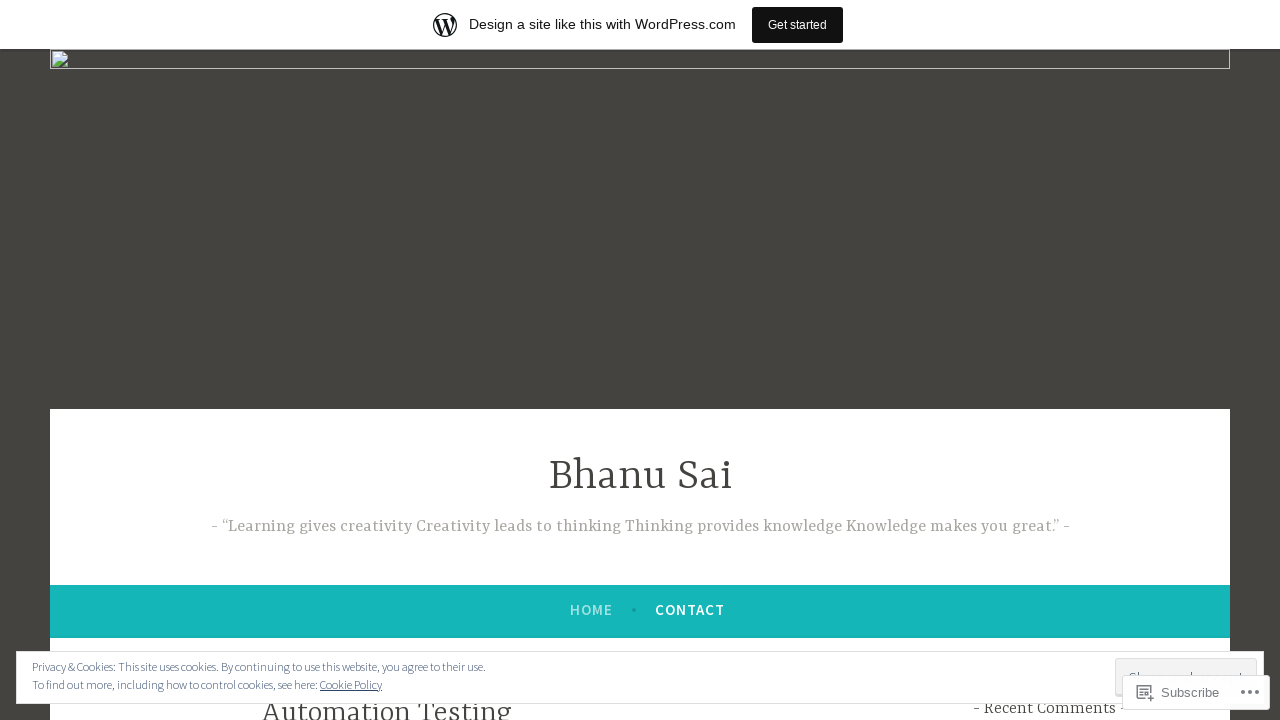

Clicked SELENIUM QUIZ-1 link which opened in a new tab at (328, 361) on text='SELENIUM QUIZ-1'
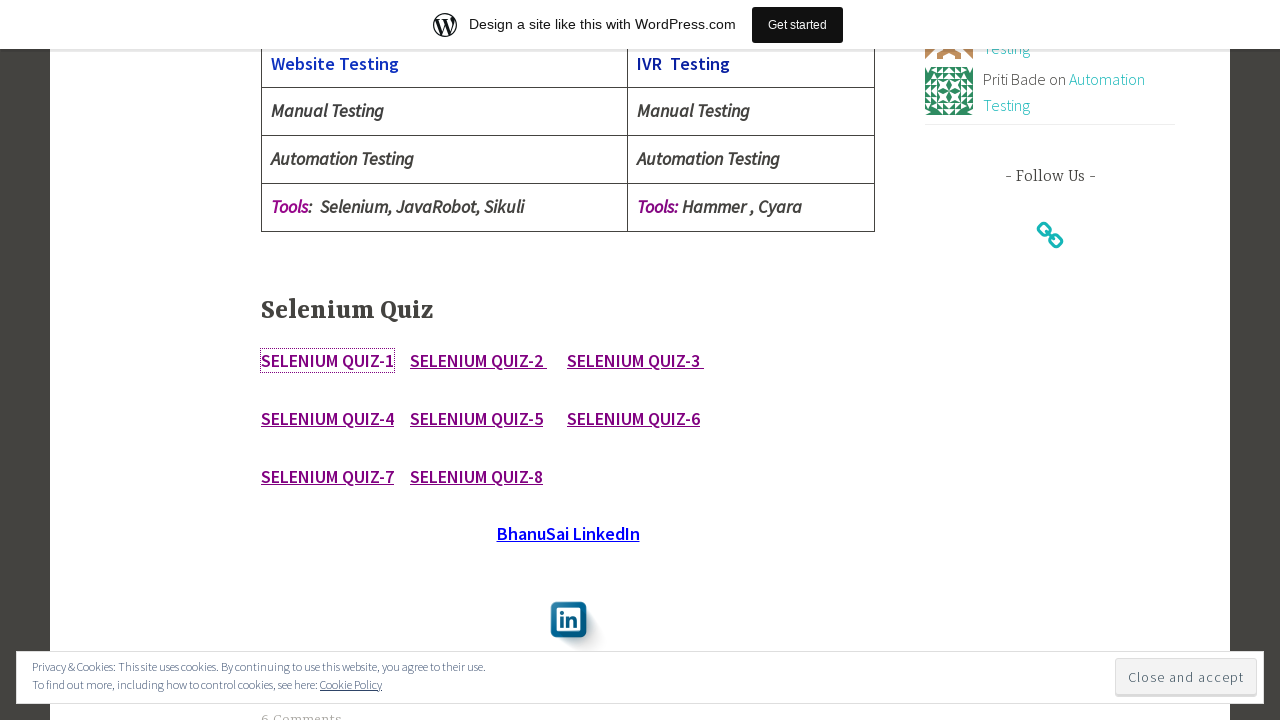

New page/tab captured
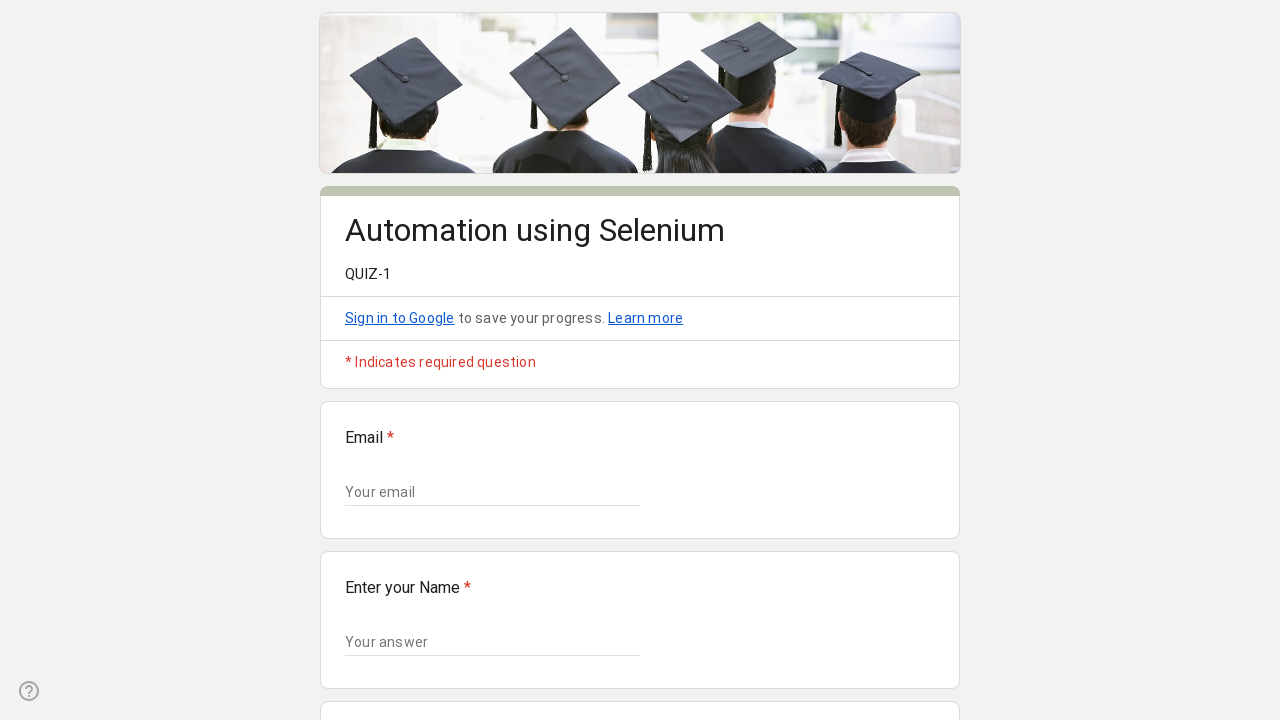

Retrieved new tab title: Automation using Selenium
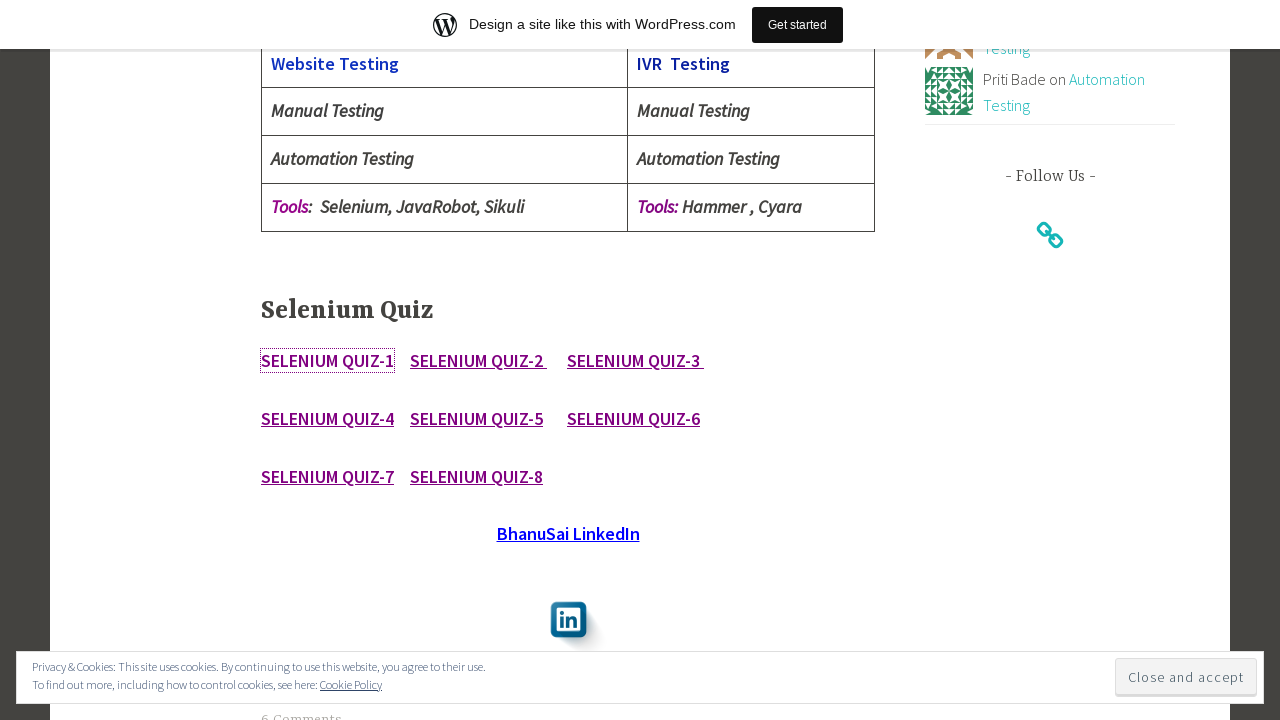

Retrieved original tab title: Bhanu Sai – “Learning gives creativity Creativity leads to thinking Thinking provides knowledge Knowledge makes you great.”
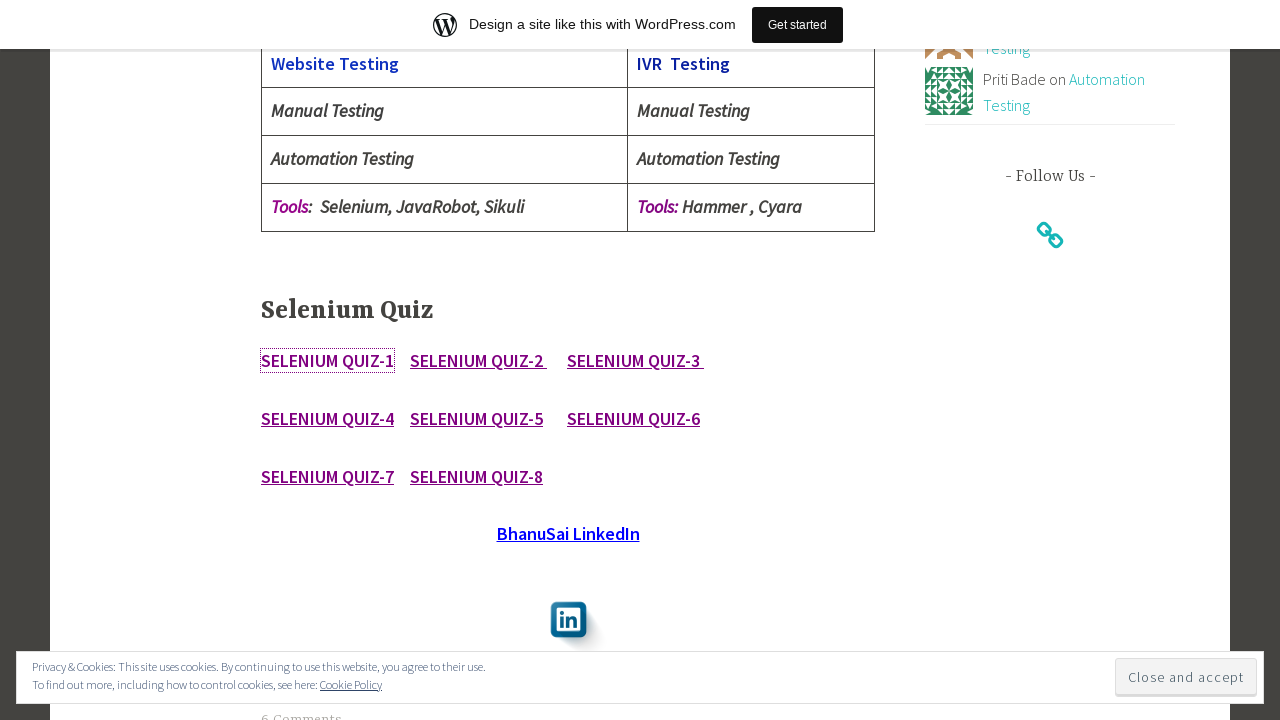

Closed the new tab
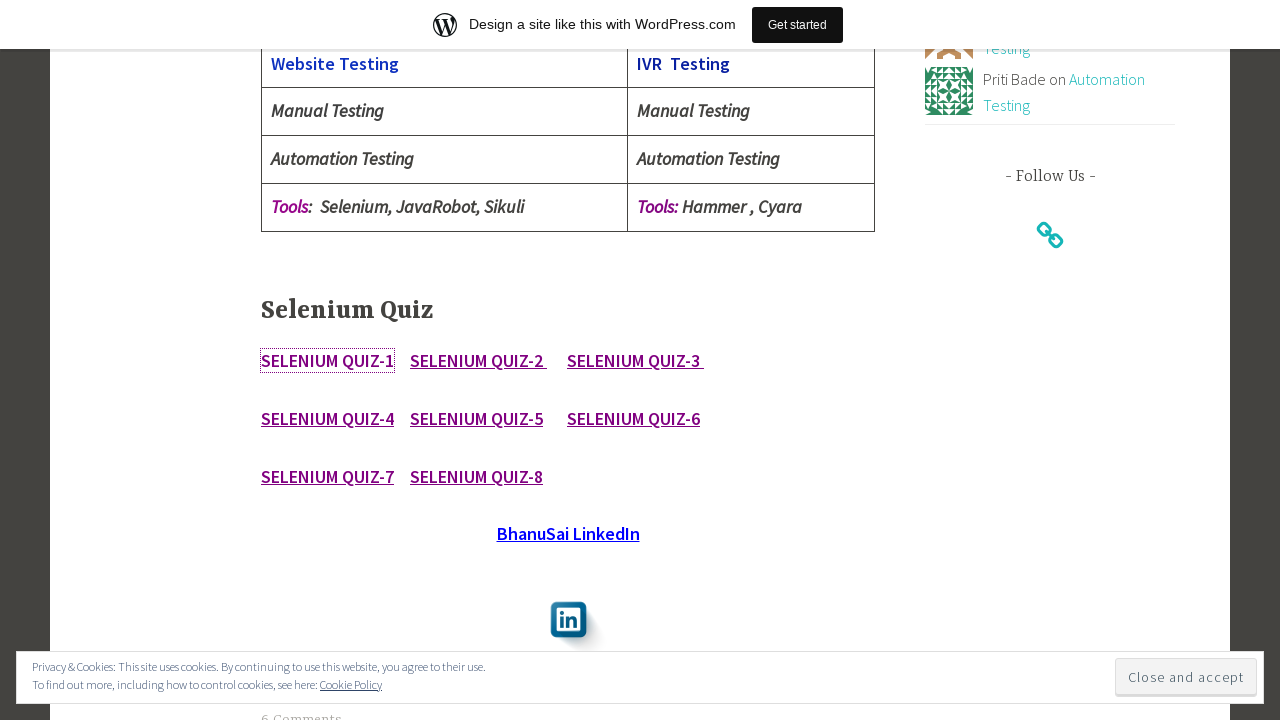

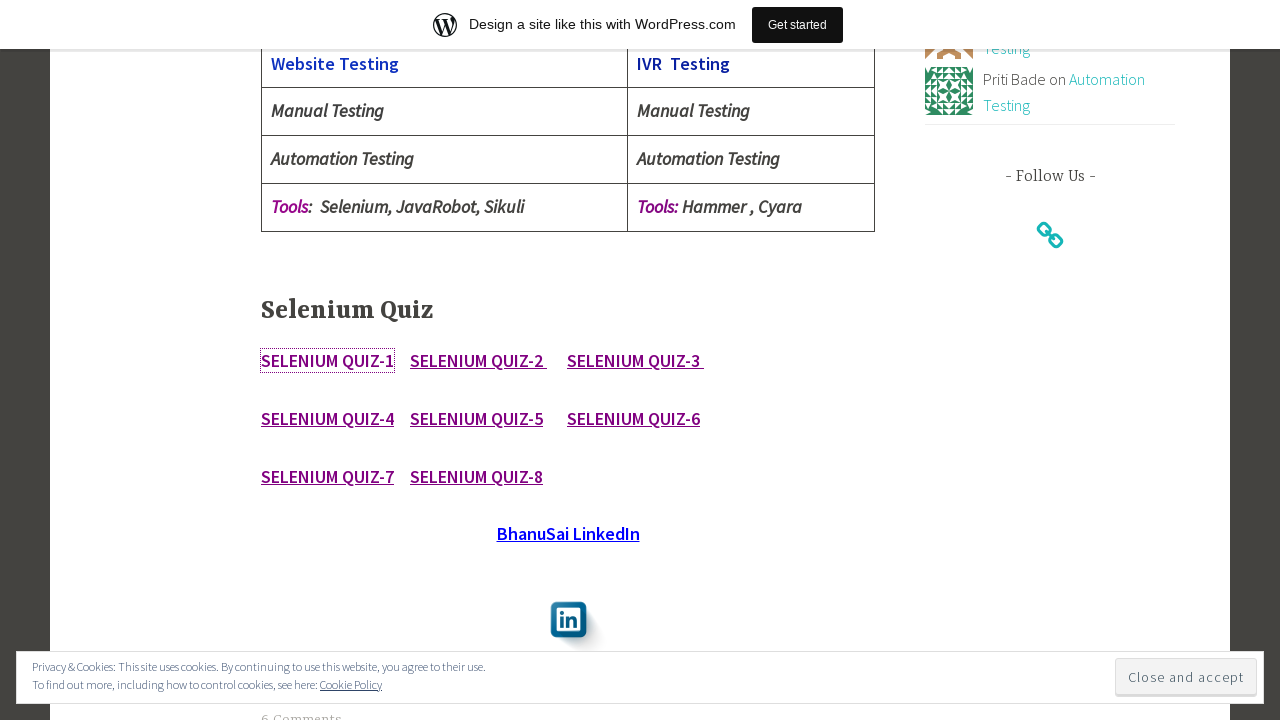